Tests the Avail cryptocurrency faucet by entering a wallet address and clicking the claim button to request test tokens

Starting URL: https://faucet.avail.tools/

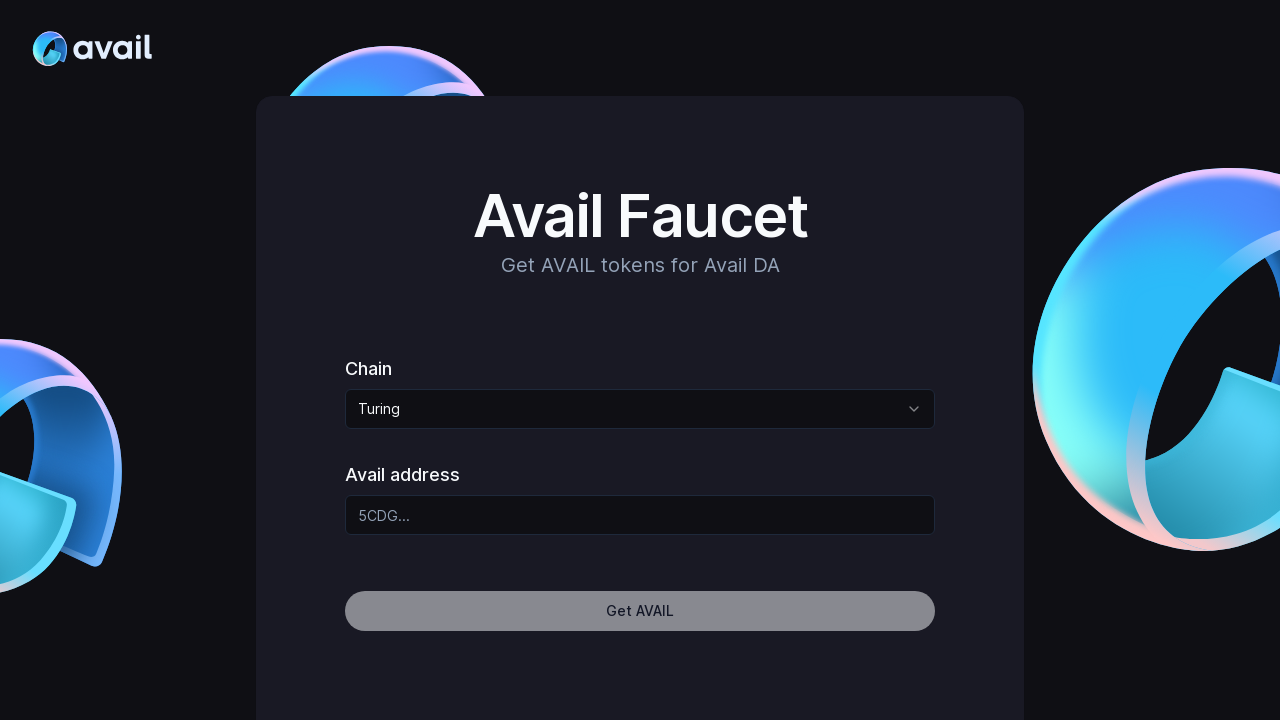

Address input field is visible and ready
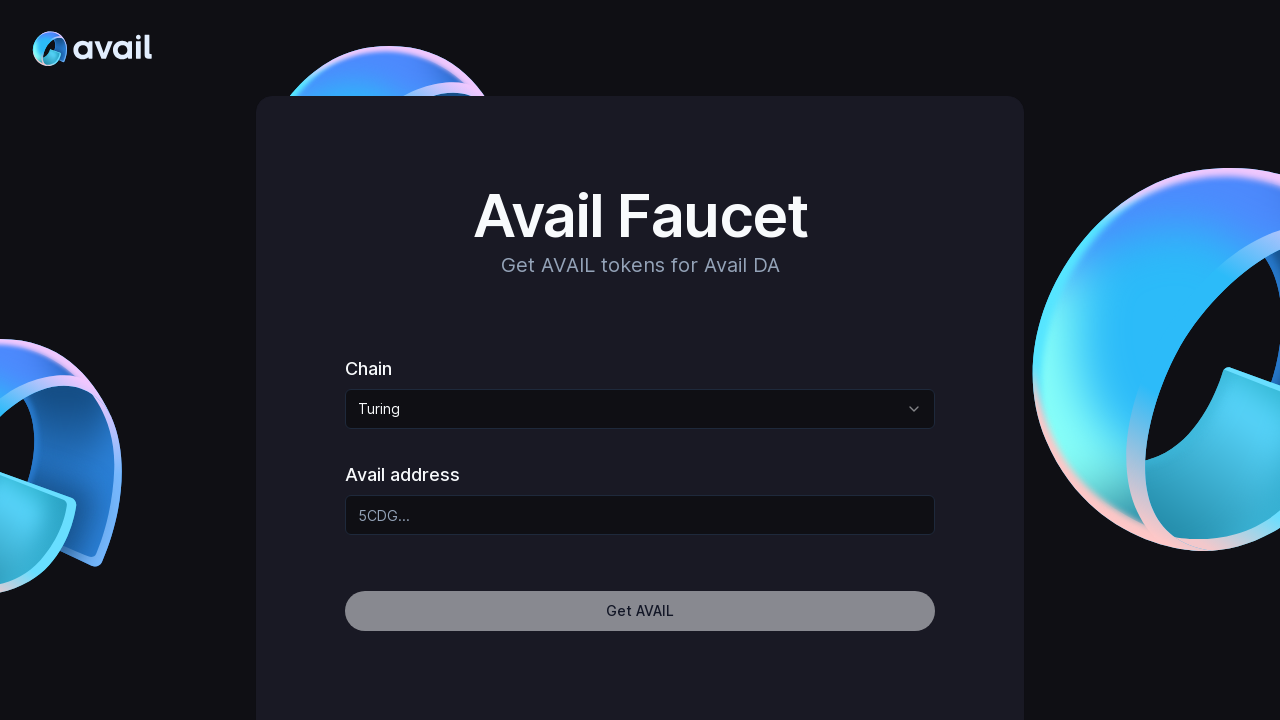

Filled address field with wallet address 5GrwvaEF5zXb26Fz9rcQpDWS57CtERHpNehXCPcNoHGKutQY on #address
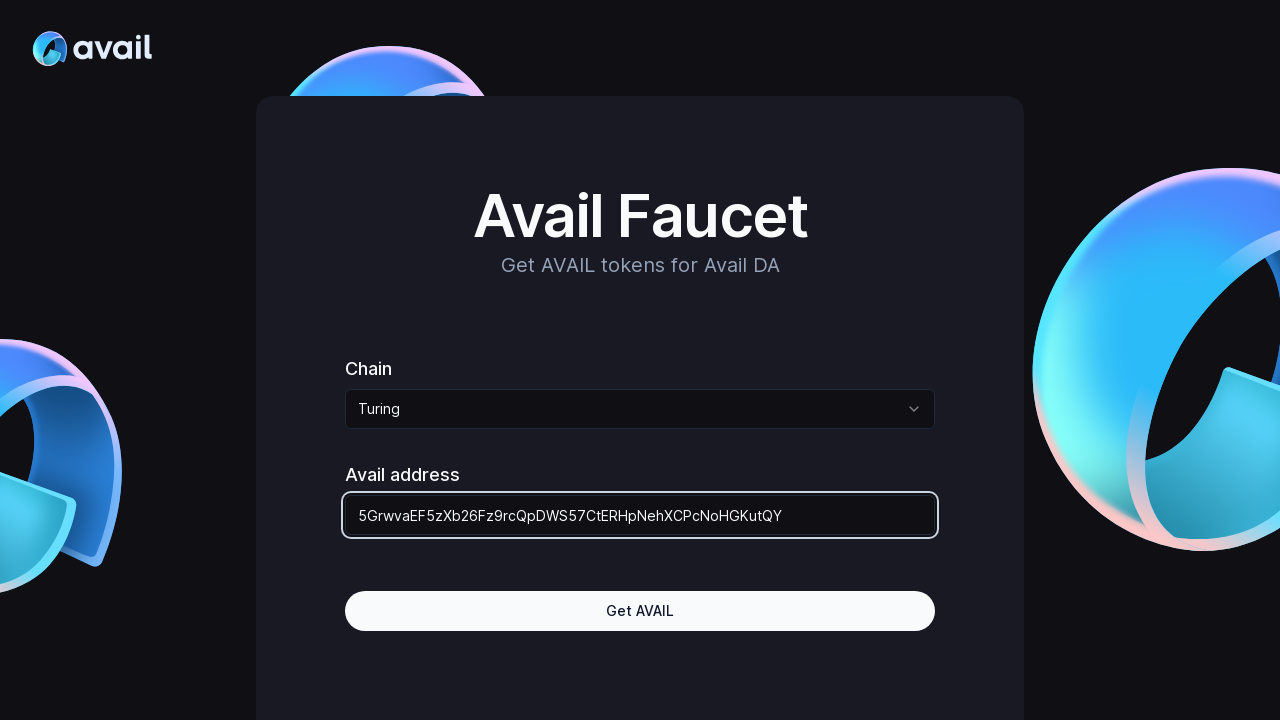

Clicked 'Get AVAIL' button to claim test tokens at (640, 611) on xpath=//button[text()='Get AVAIL']
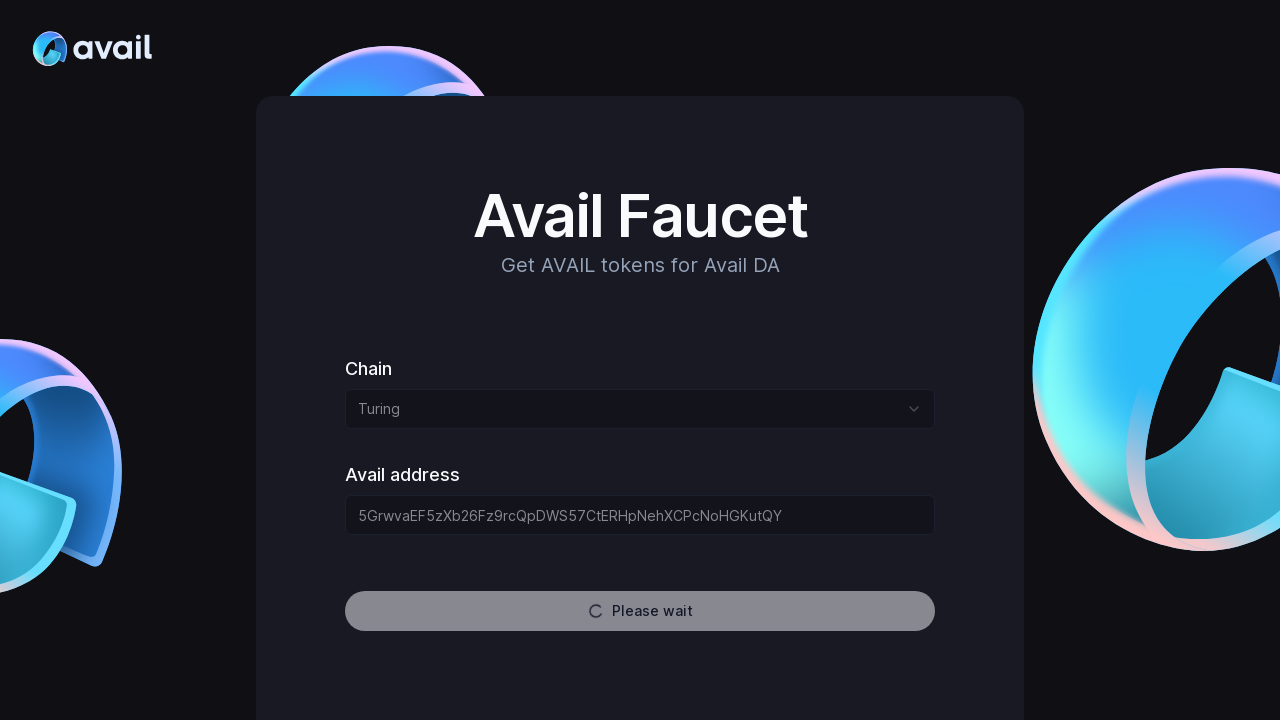

Waited for faucet response (2 second timeout)
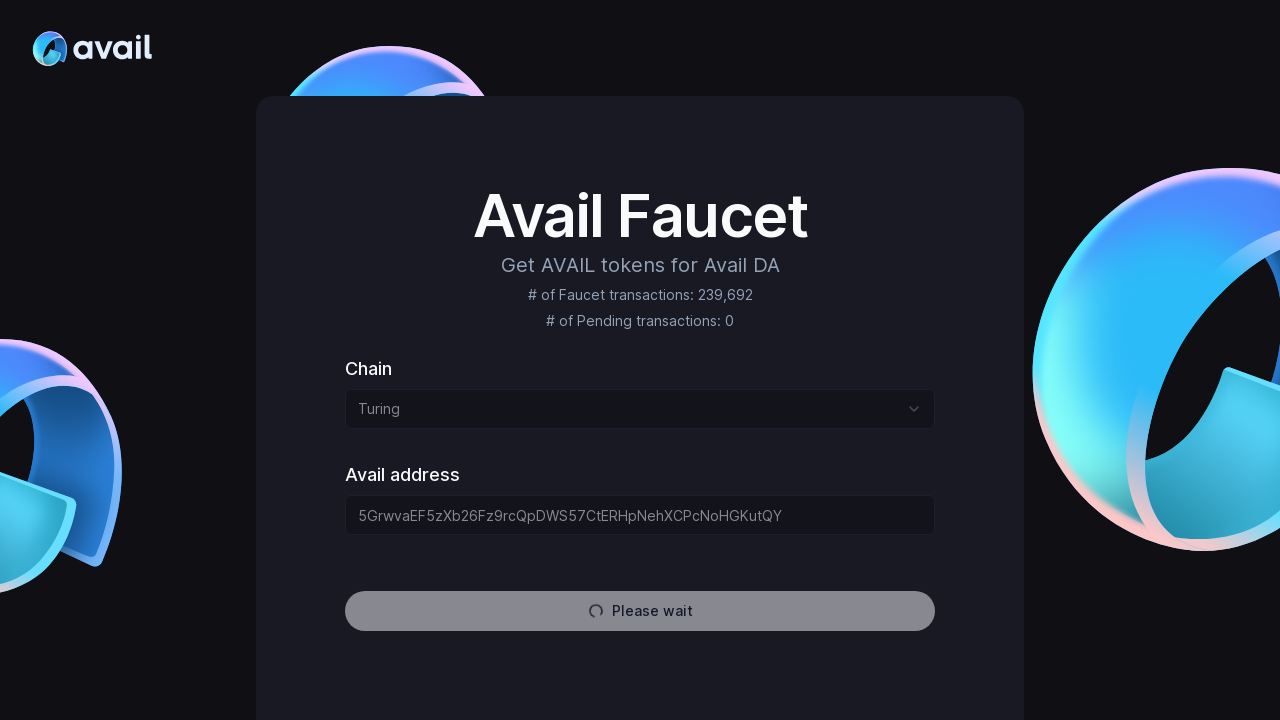

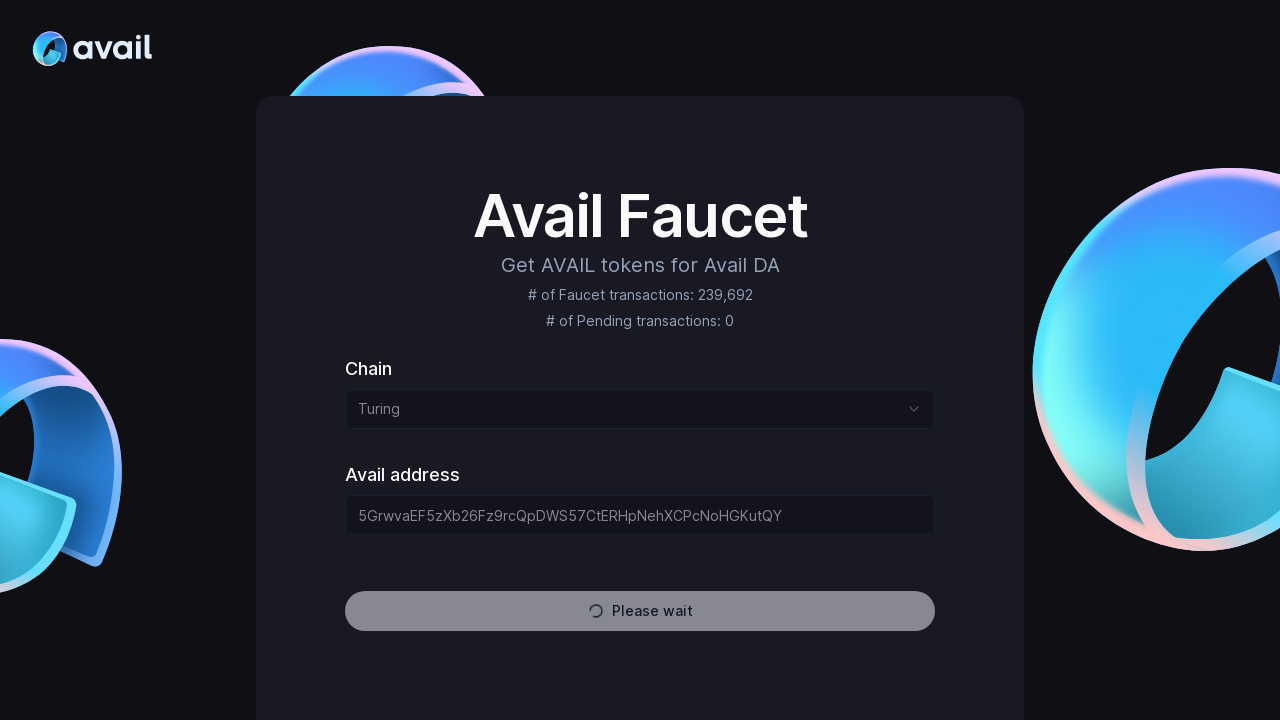